Tests a data types form by filling in personal information fields (name, address, email, phone, city, country, job position, company) and submitting the form.

Starting URL: https://bonigarcia.dev/selenium-webdriver-java/data-types.html

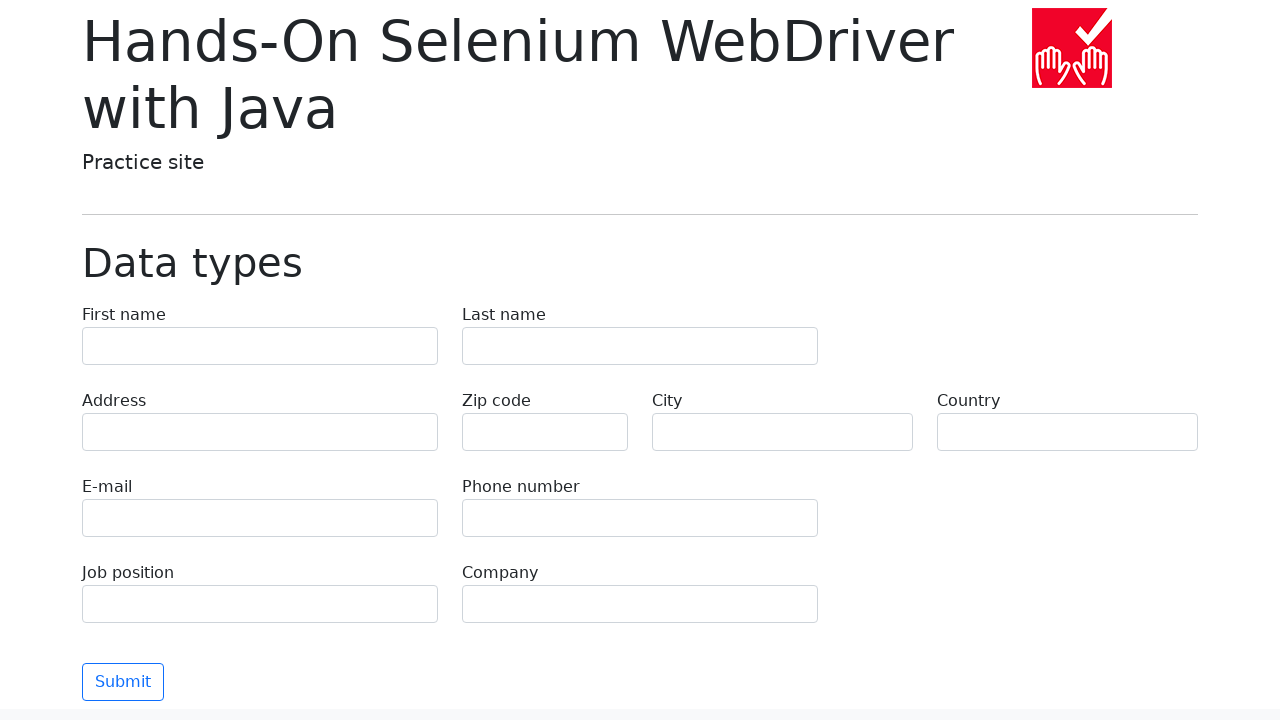

Filled first name field with 'Иван' on input[name="first-name"]
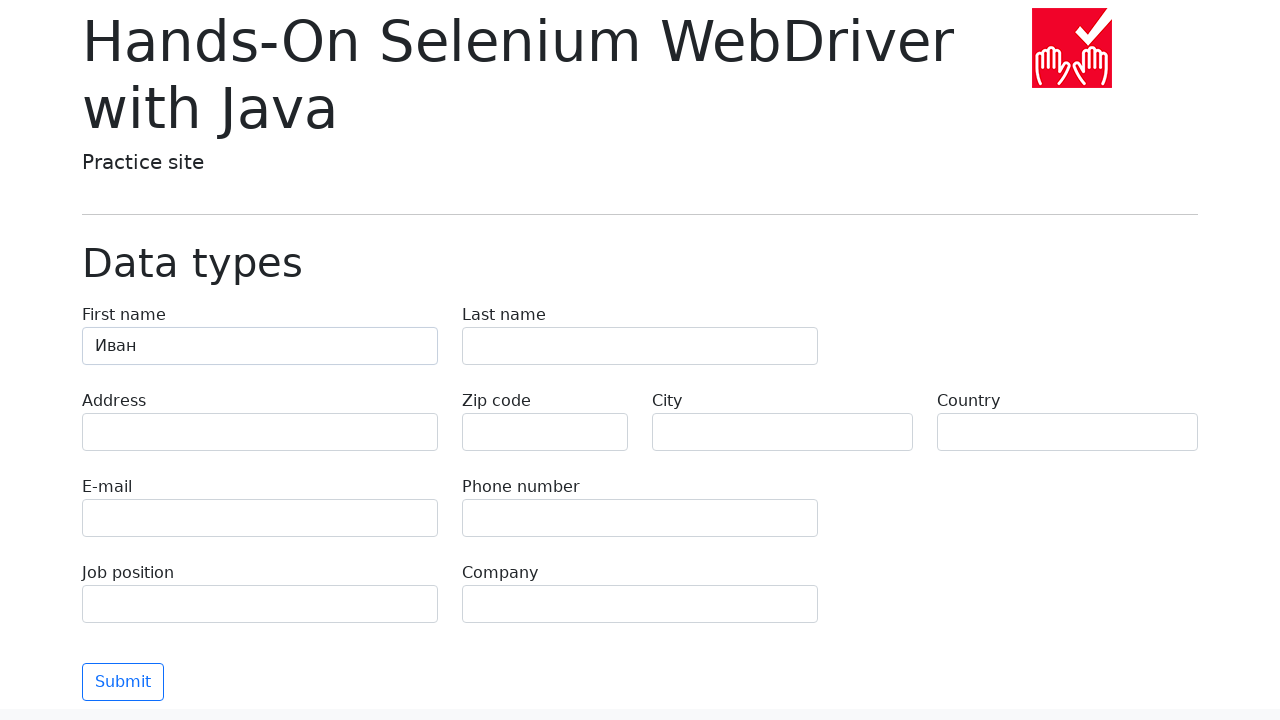

Filled last name field with 'Петров' on input[name="last-name"]
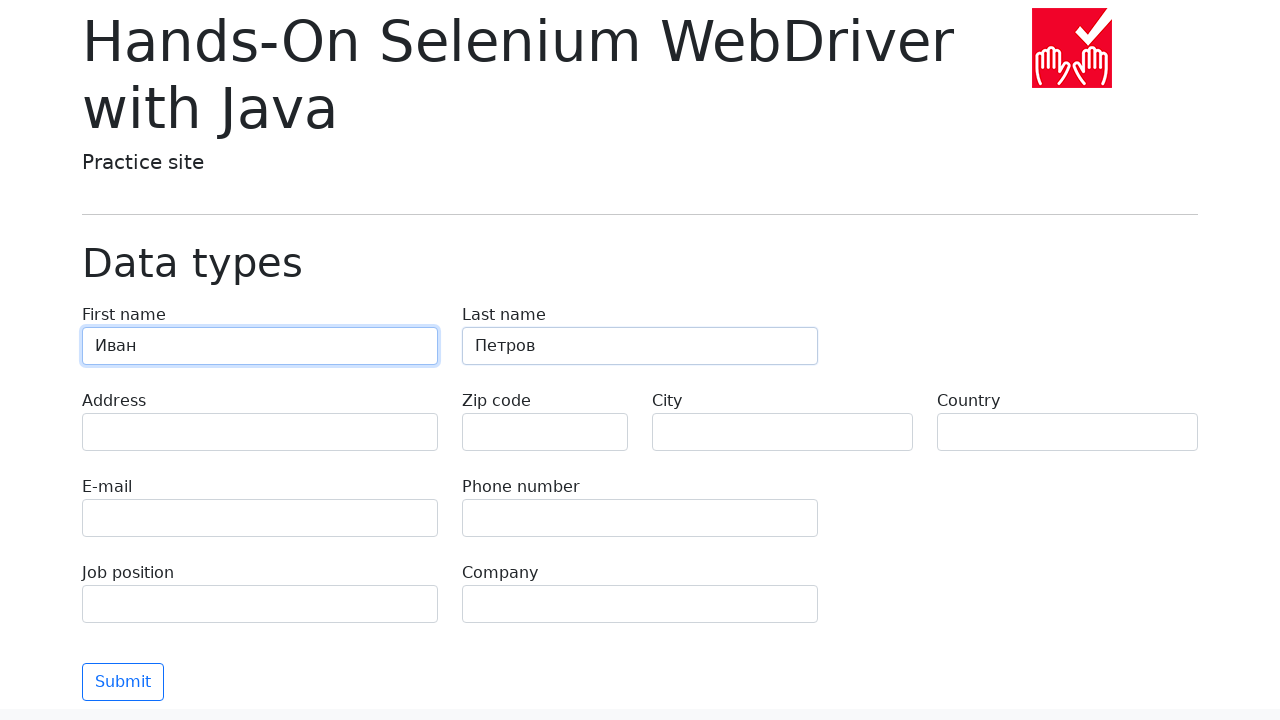

Filled address field with 'Ленина, 55-3' on input[name="address"]
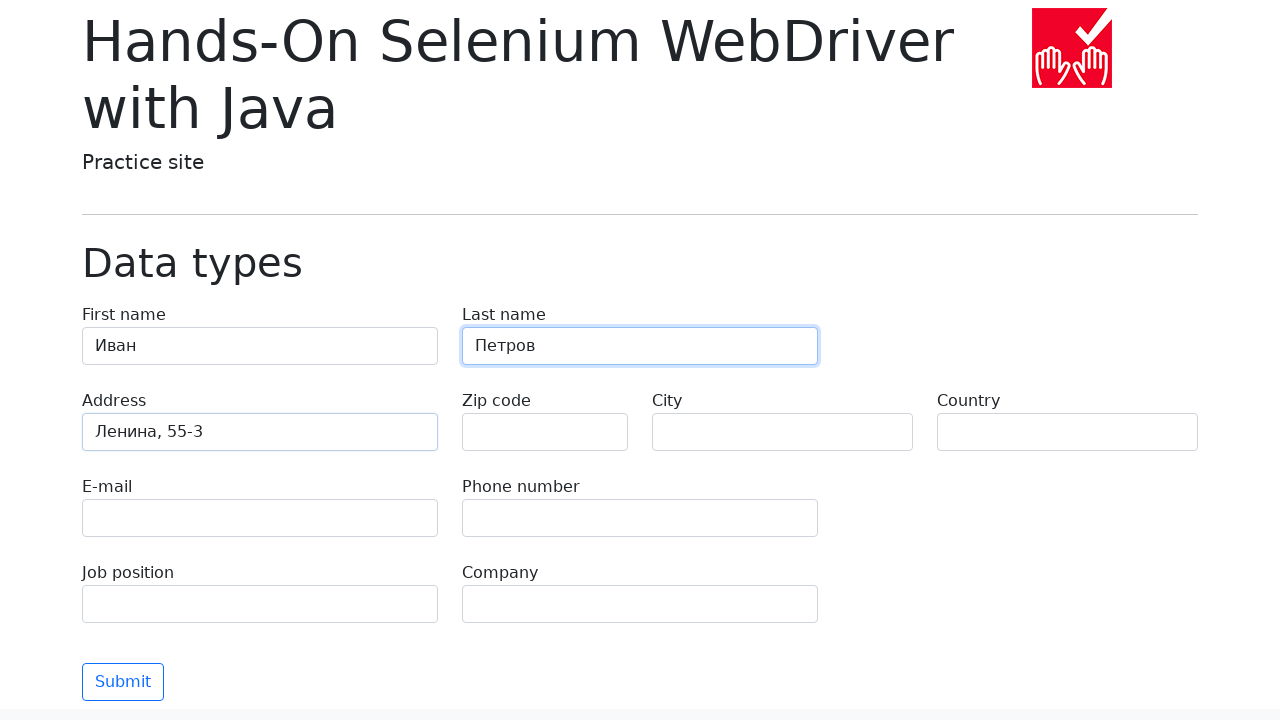

Filled email field with 'test@skypro.com' on input[name="e-mail"]
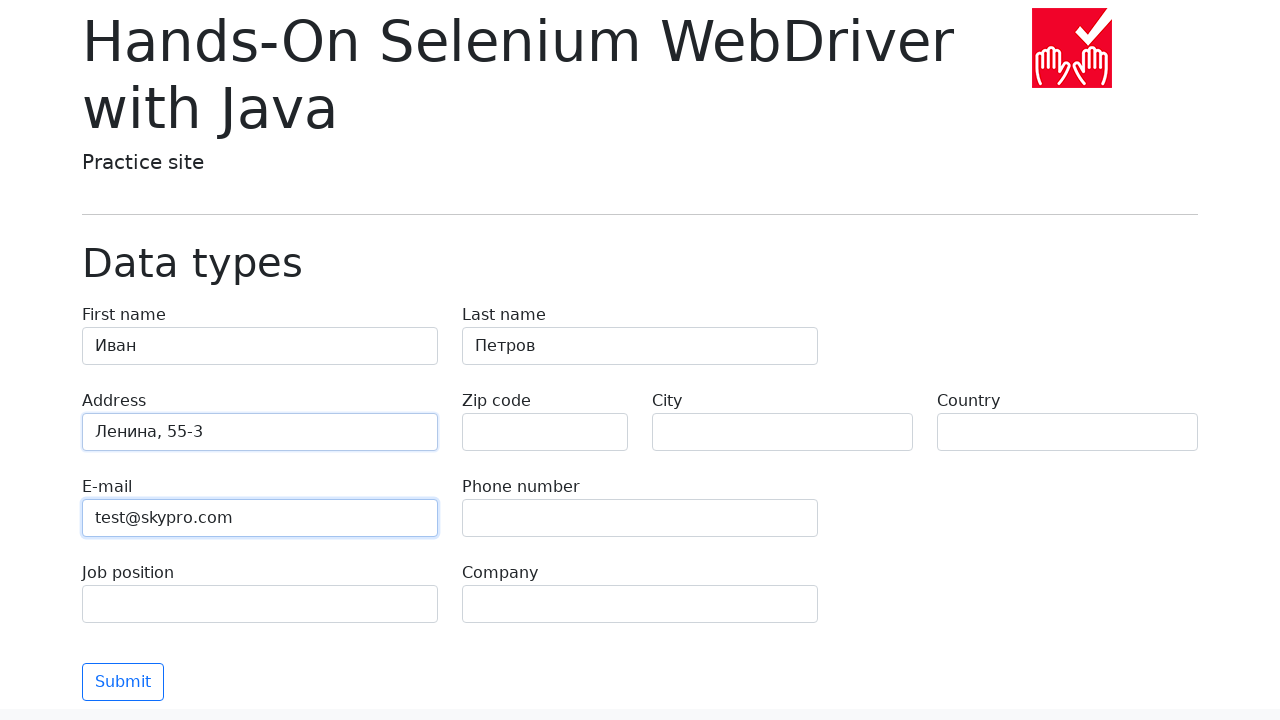

Filled phone field with '+7985899998787' on input[name="phone"]
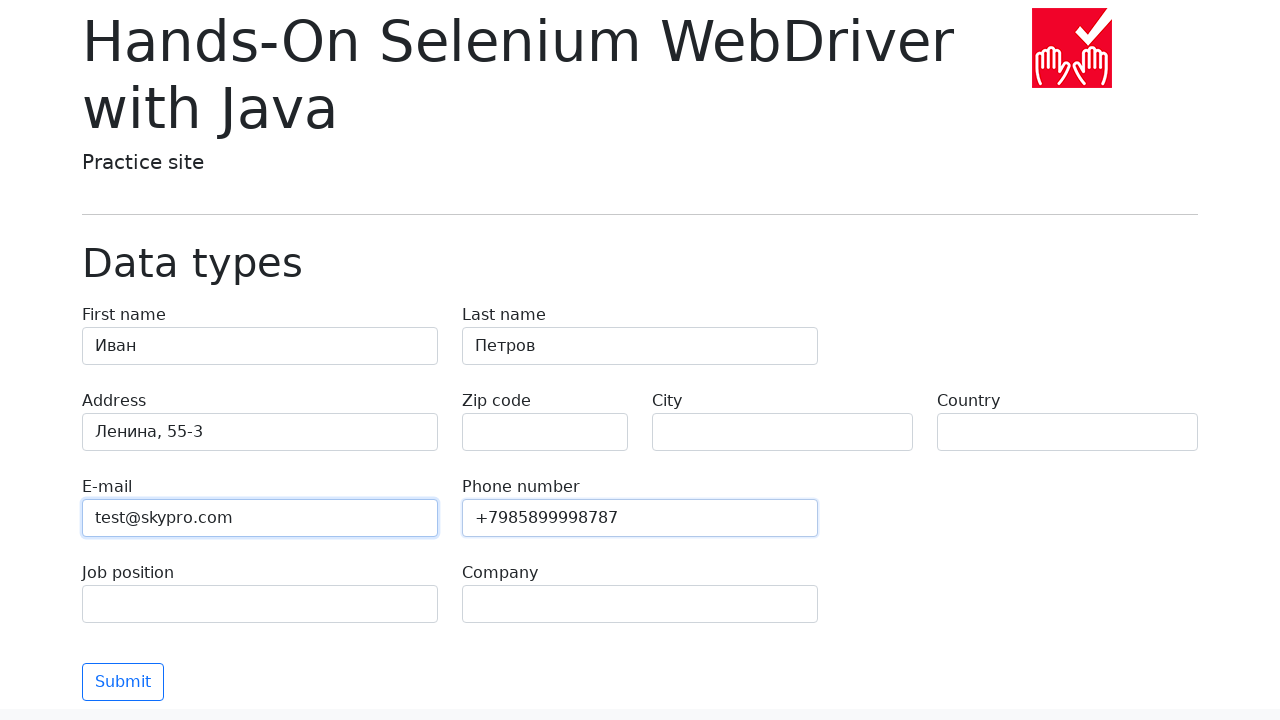

Filled city field with 'Москва' on input[name="city"]
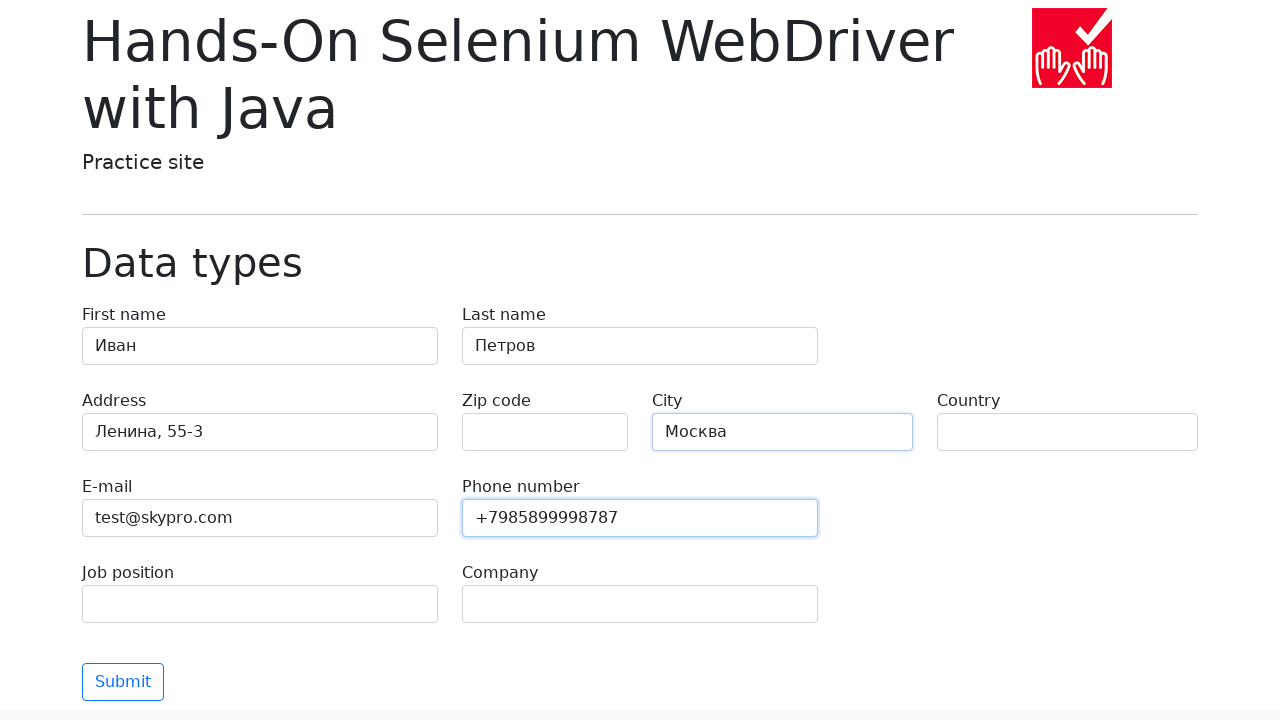

Filled country field with 'Россия' on input[name="country"]
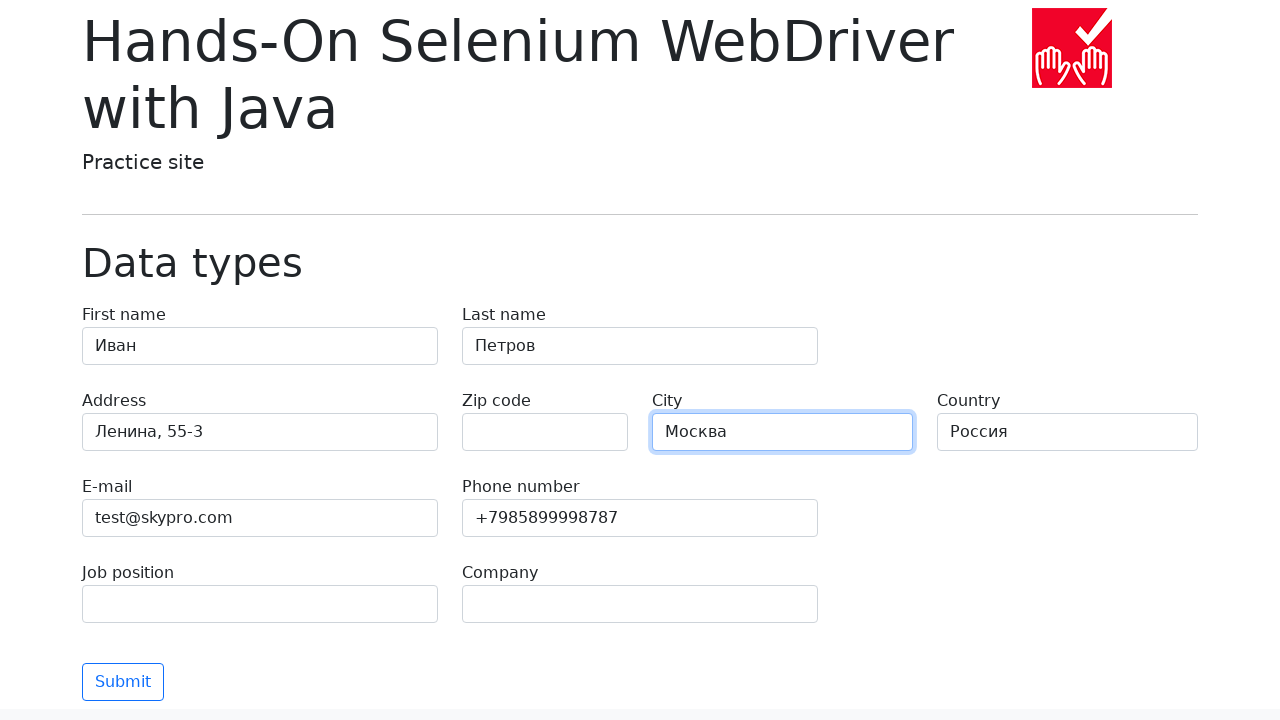

Filled job position field with 'QA' on input[name="job-position"]
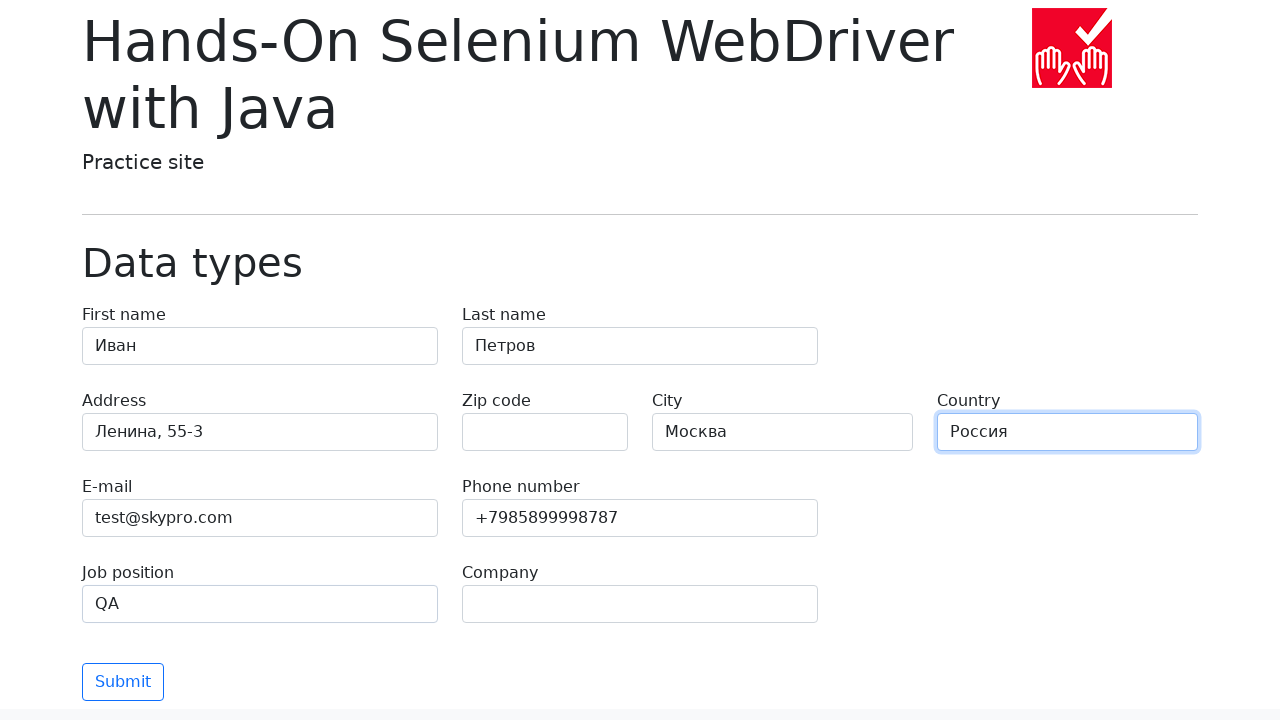

Filled company field with 'SkyPro' on input[name="company"]
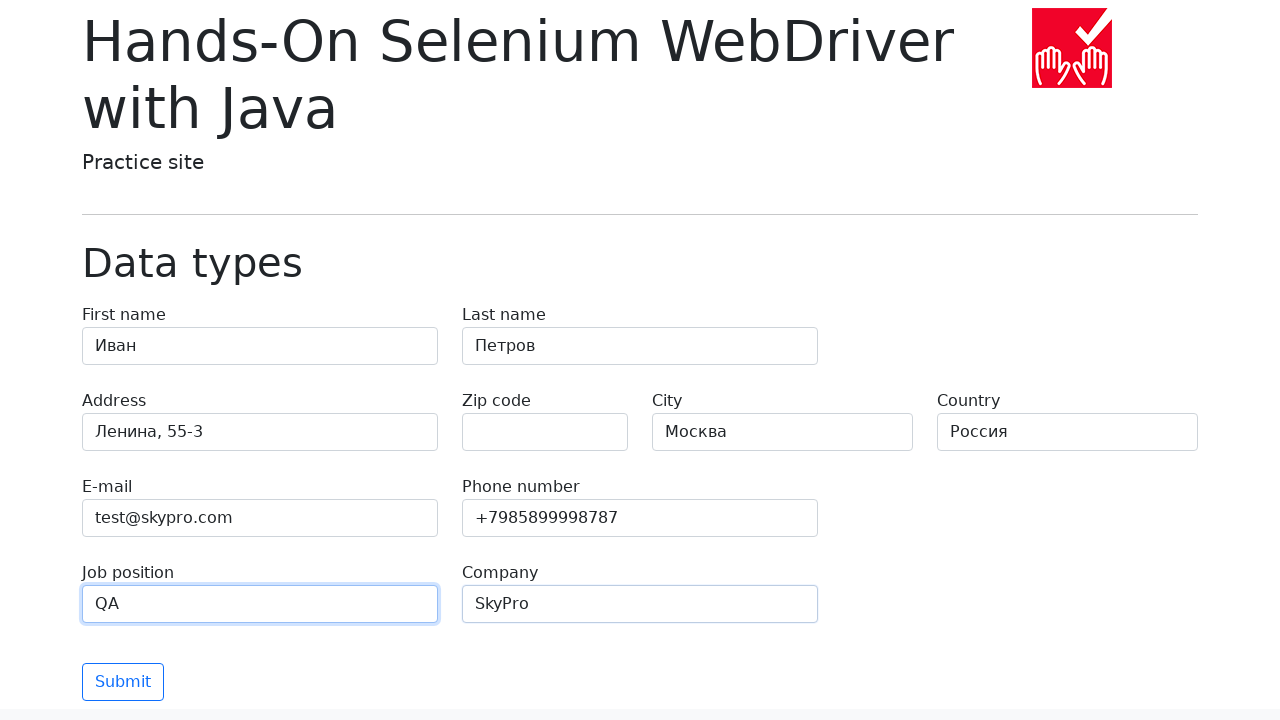

Clicked submit button to submit the form at (123, 682) on button[type="submit"]
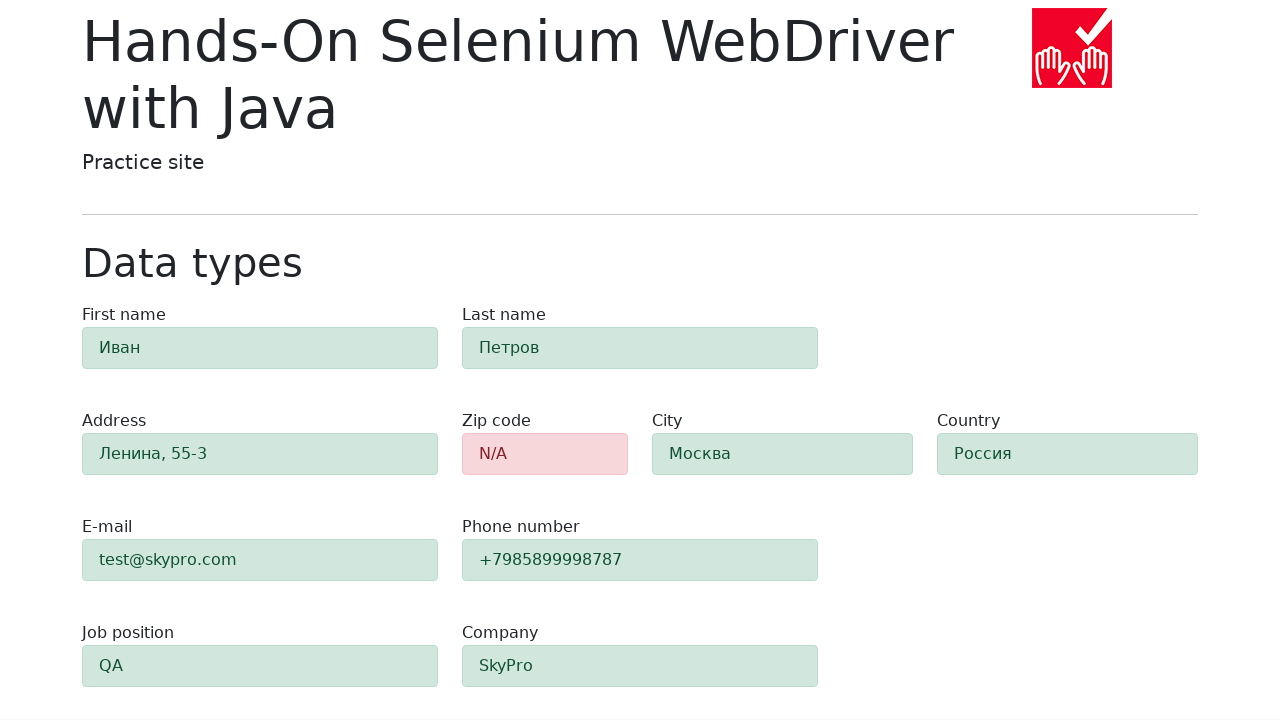

Form submission completed and alert appeared
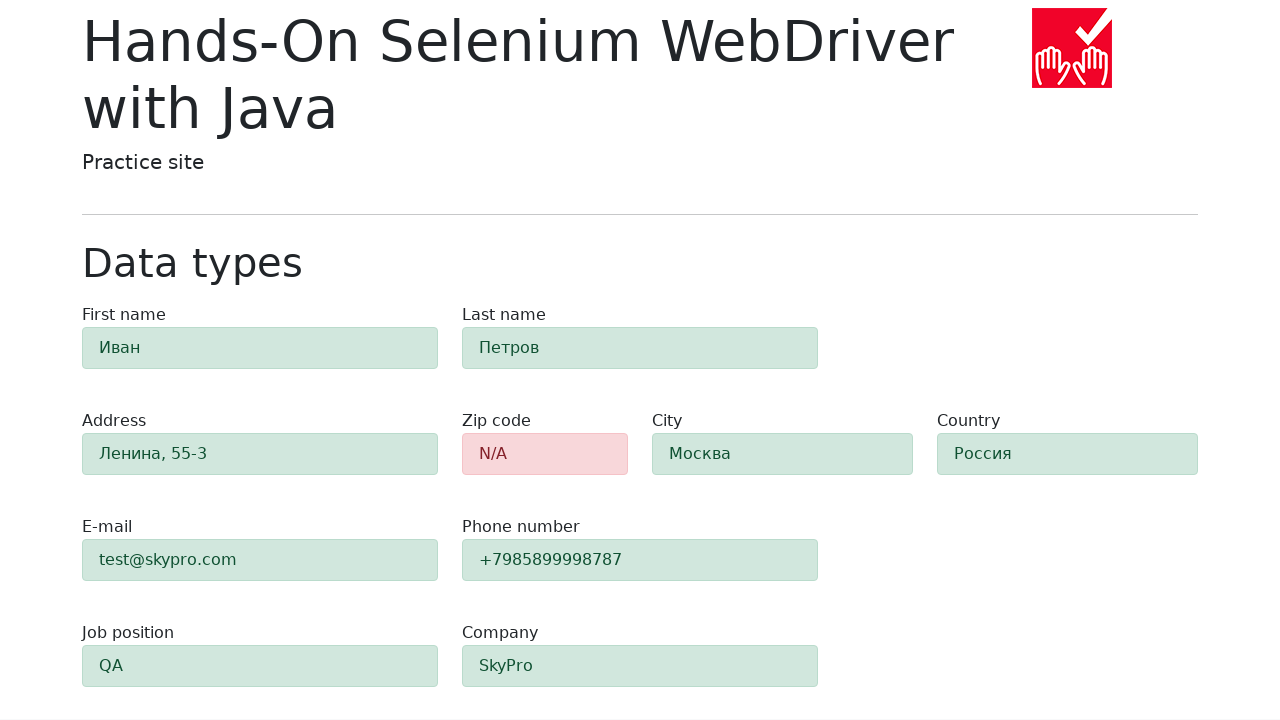

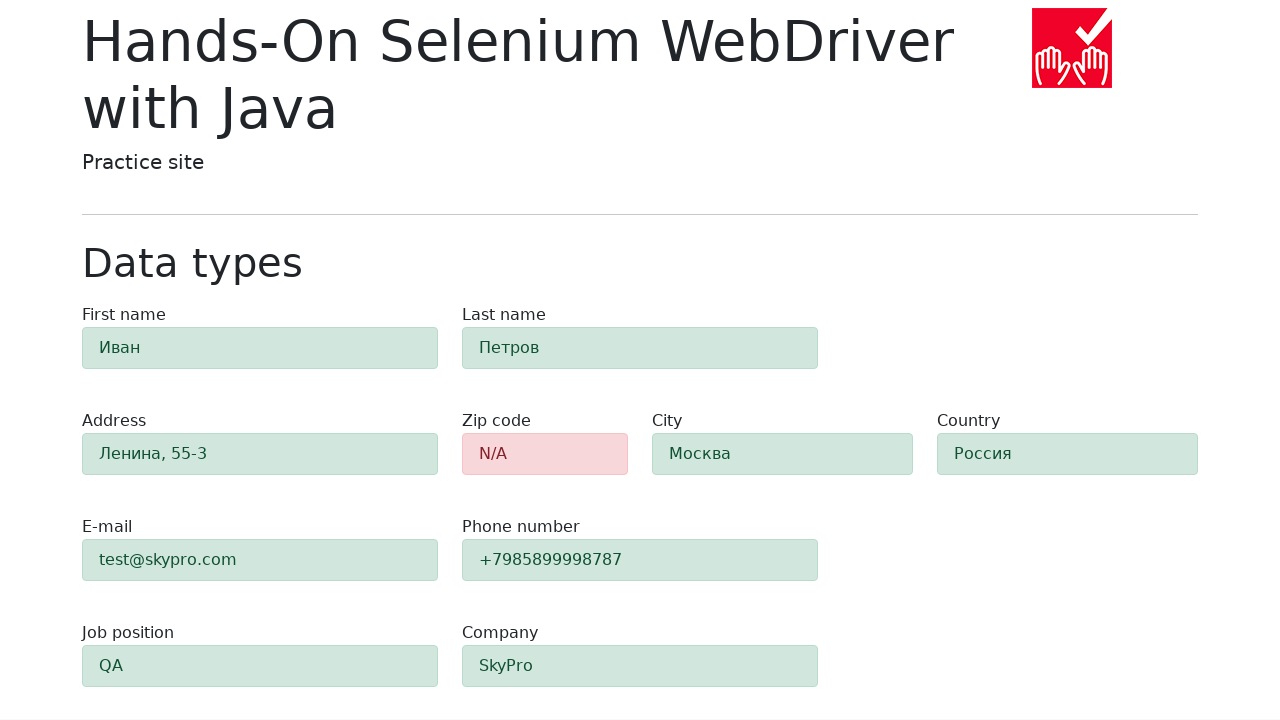